Tests drag-and-drop functionality on the jQuery UI demo page by dragging an element and dropping it onto a target drop zone within an iframe.

Starting URL: https://jqueryui.com/droppable/

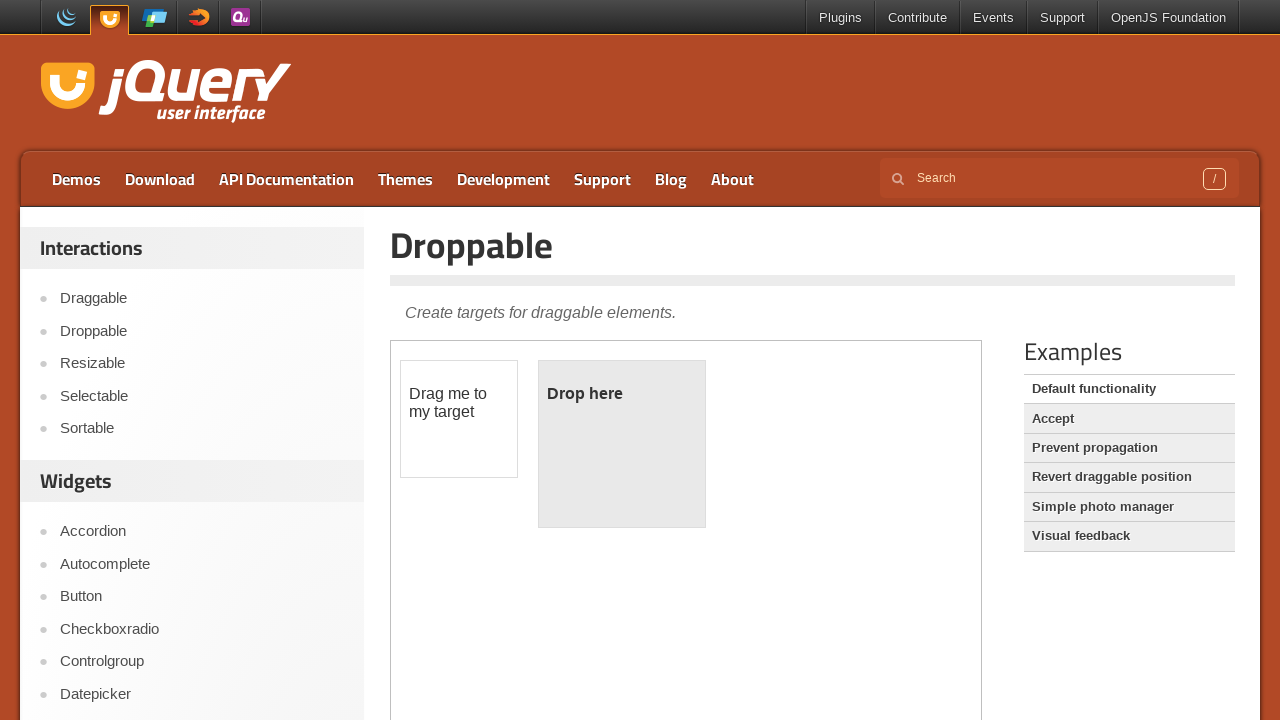

Located the demo iframe containing draggable and droppable elements
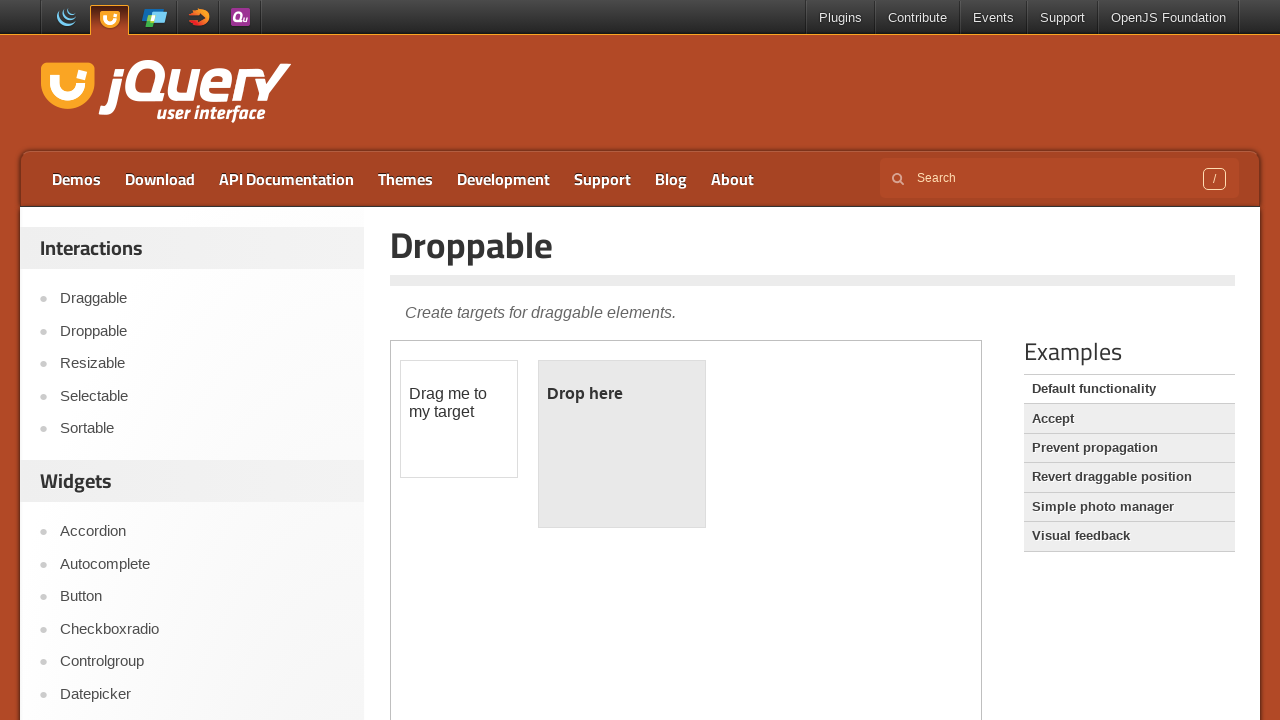

Located the draggable element with id 'draggable'
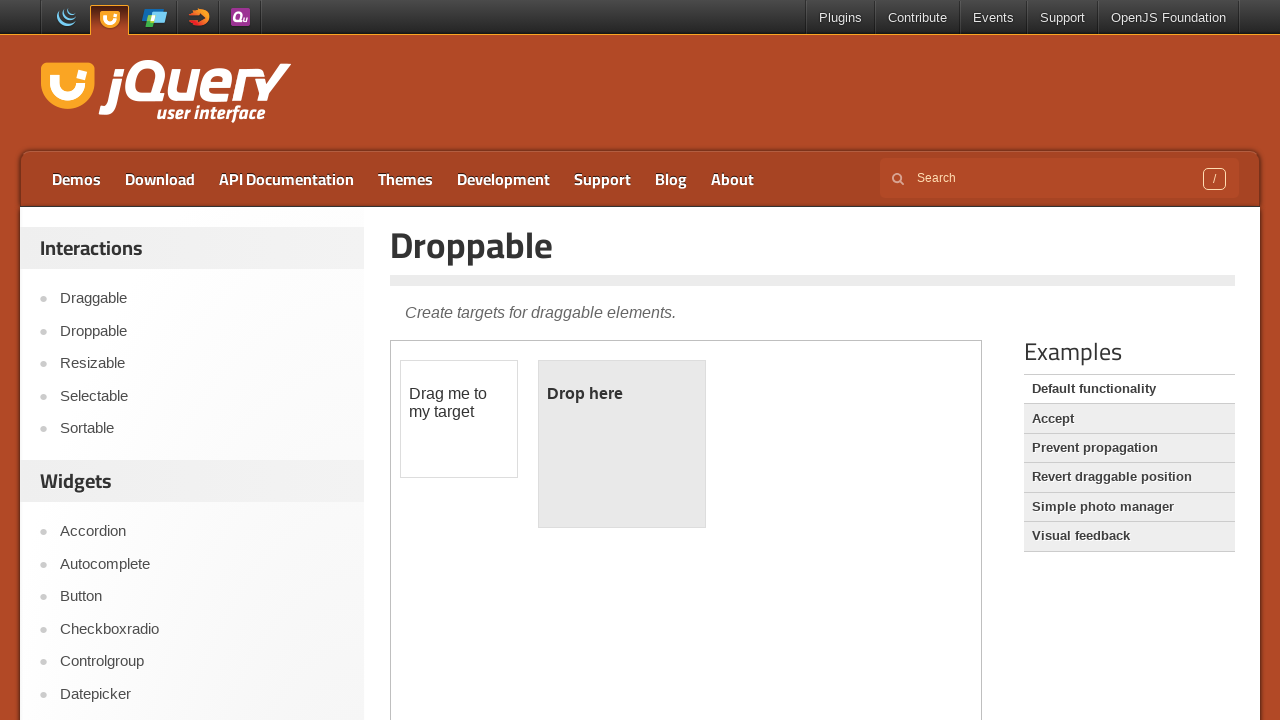

Located the droppable target element with id 'droppable'
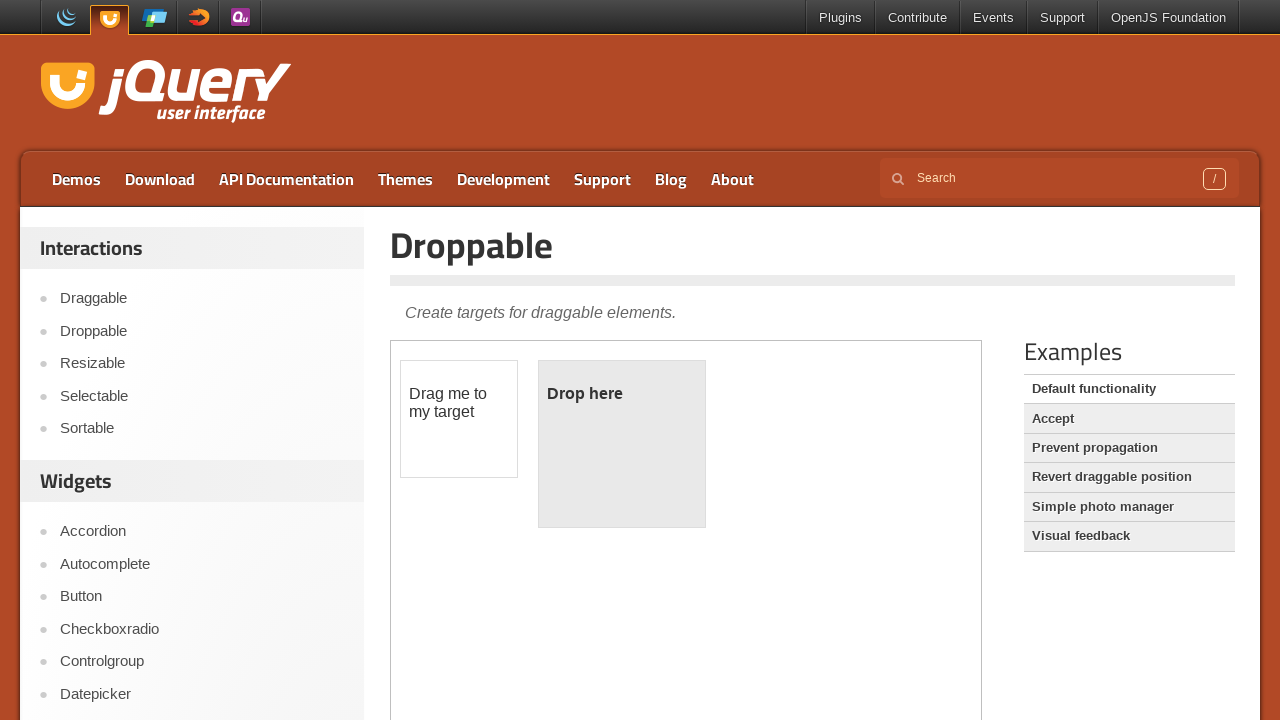

Dragged the draggable element onto the droppable target at (622, 444)
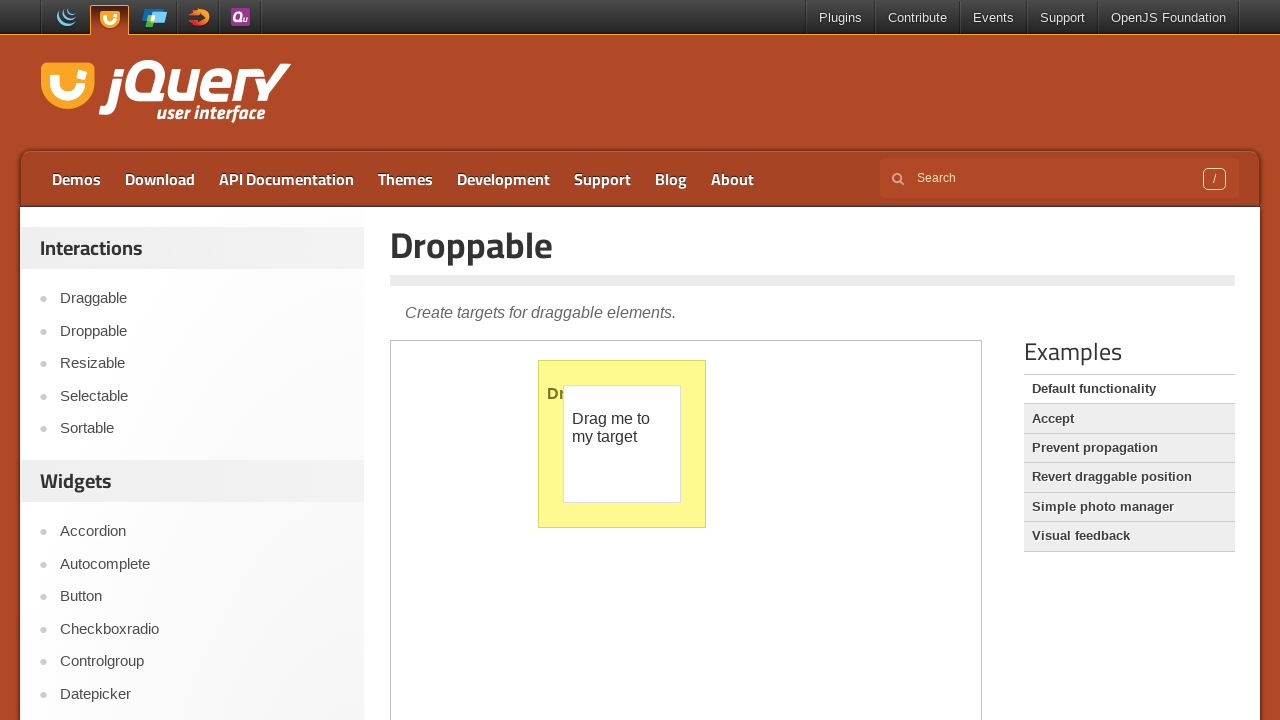

Verified successful drop by confirming 'Dropped!' text appeared in the droppable element
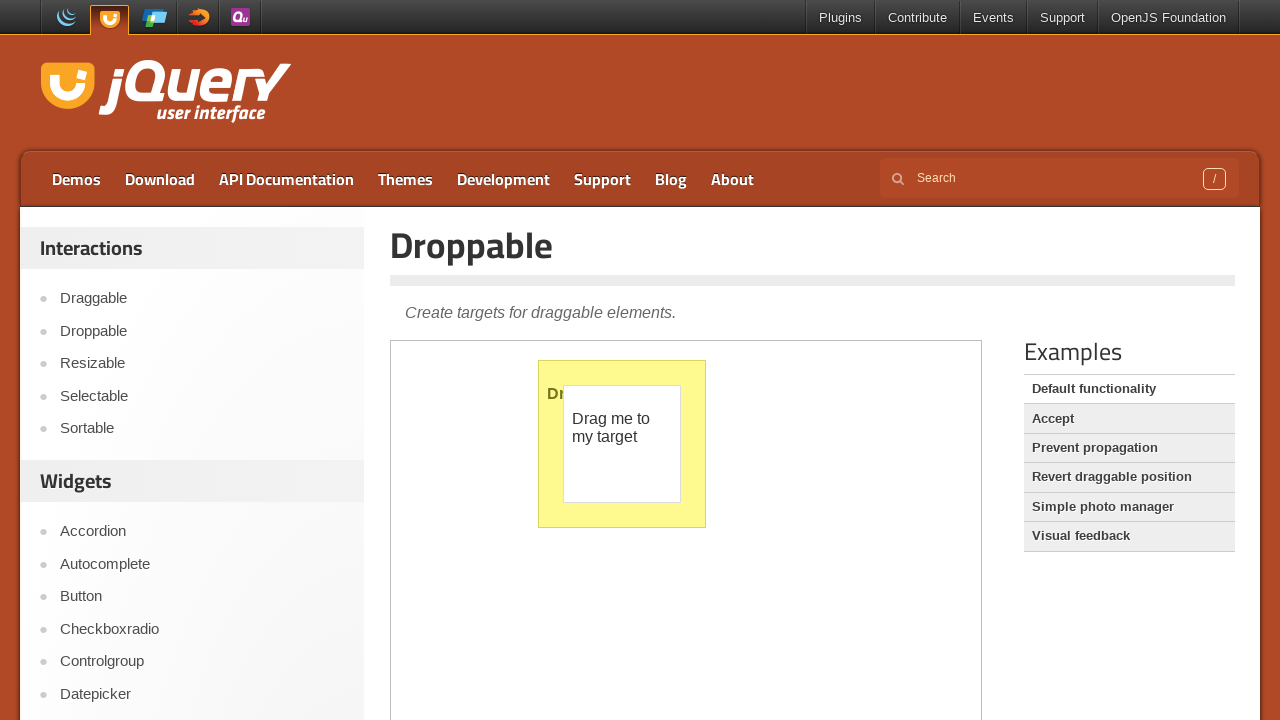

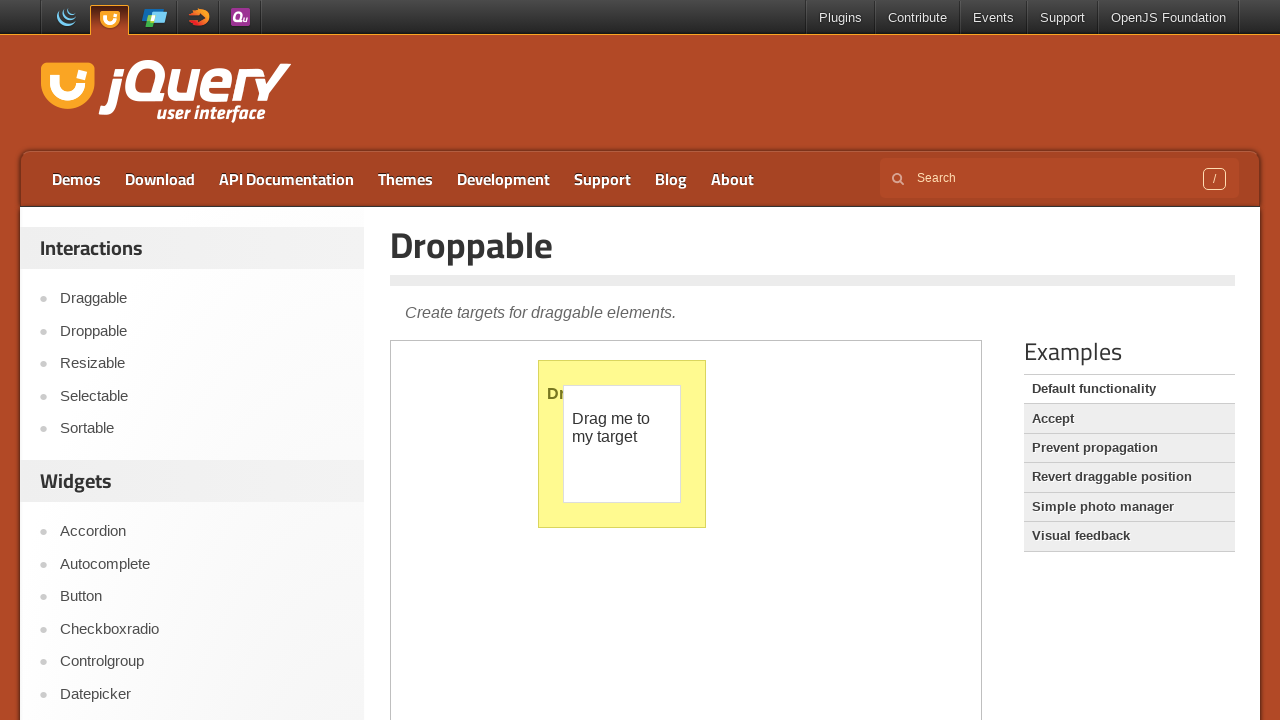